Tests the demo automation site by filling an email field and clicking the enter/submit button on the index page.

Starting URL: https://demo.automationtesting.in/Index.html

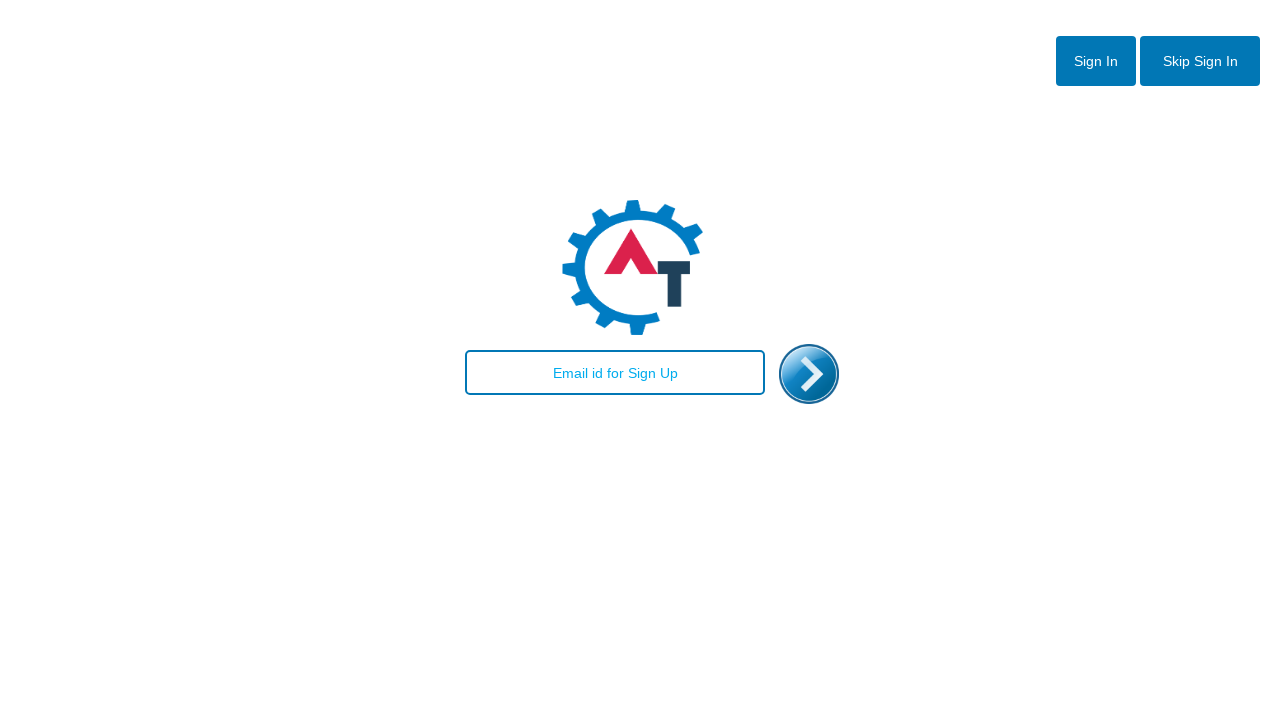

Filled email field with 'test@gmail.com' on #email
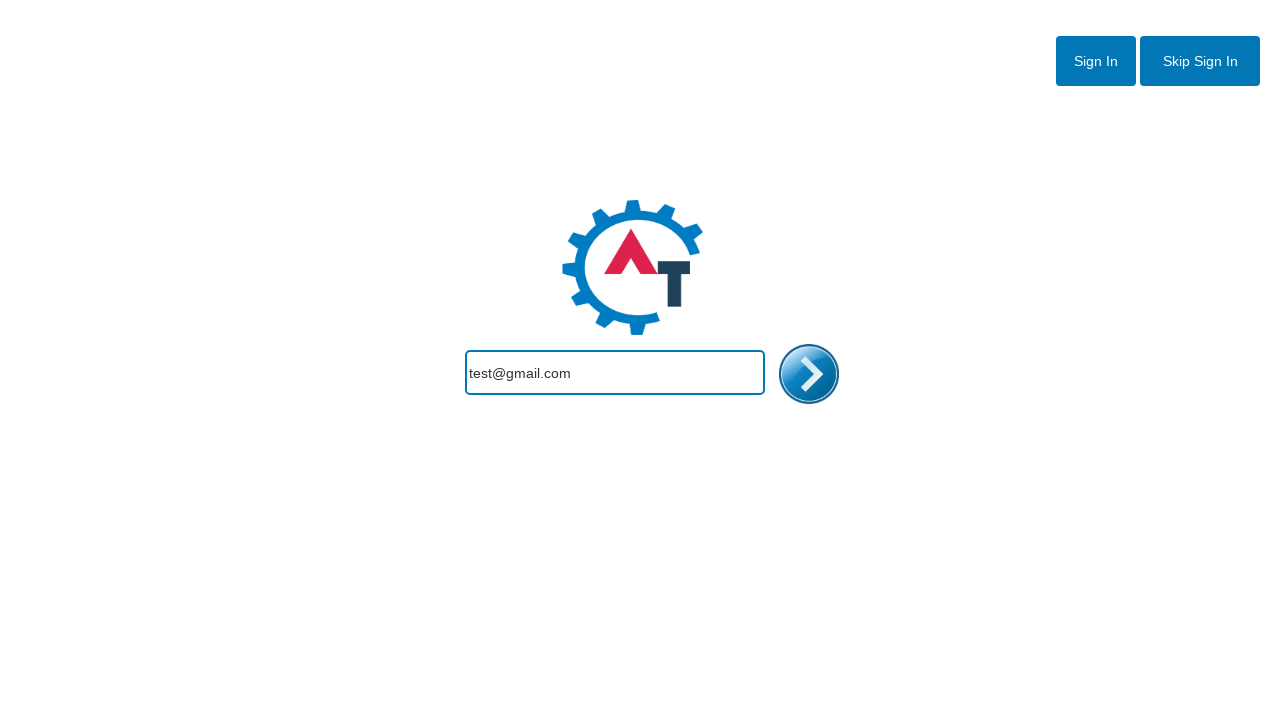

Clicked the enter/submit button at (809, 374) on #enterimg
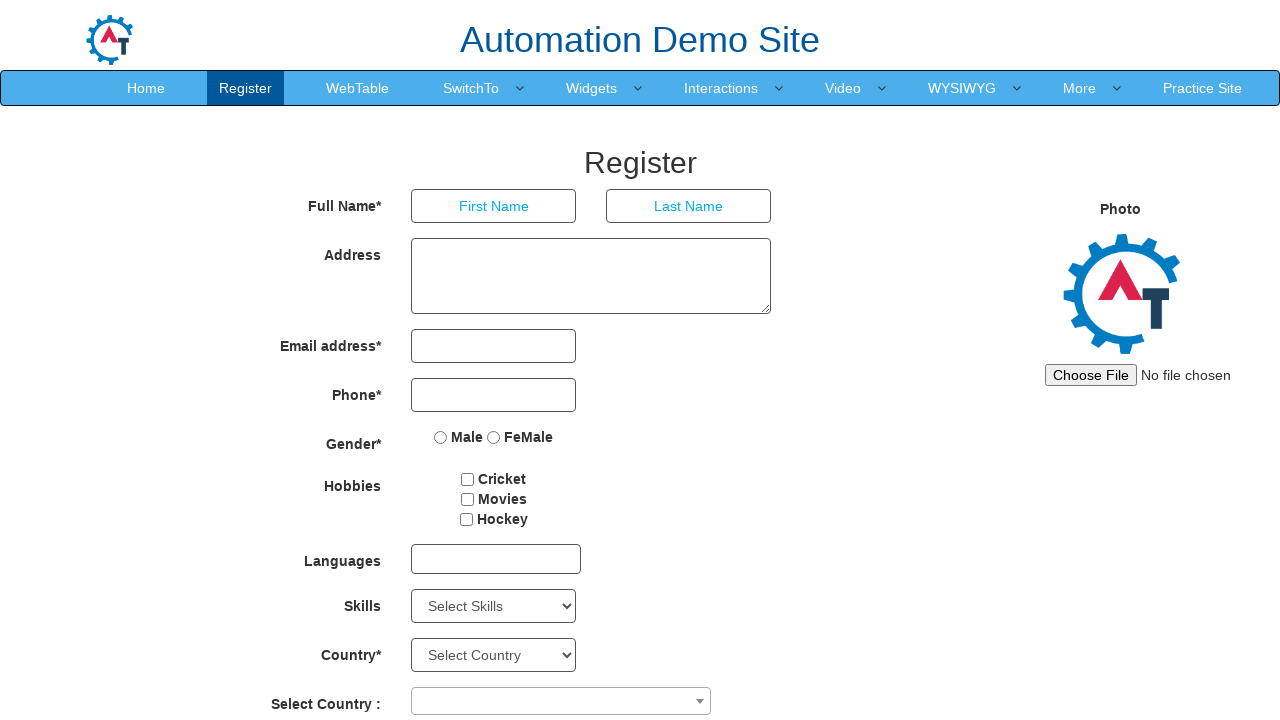

Waited 2000ms for page to process the action
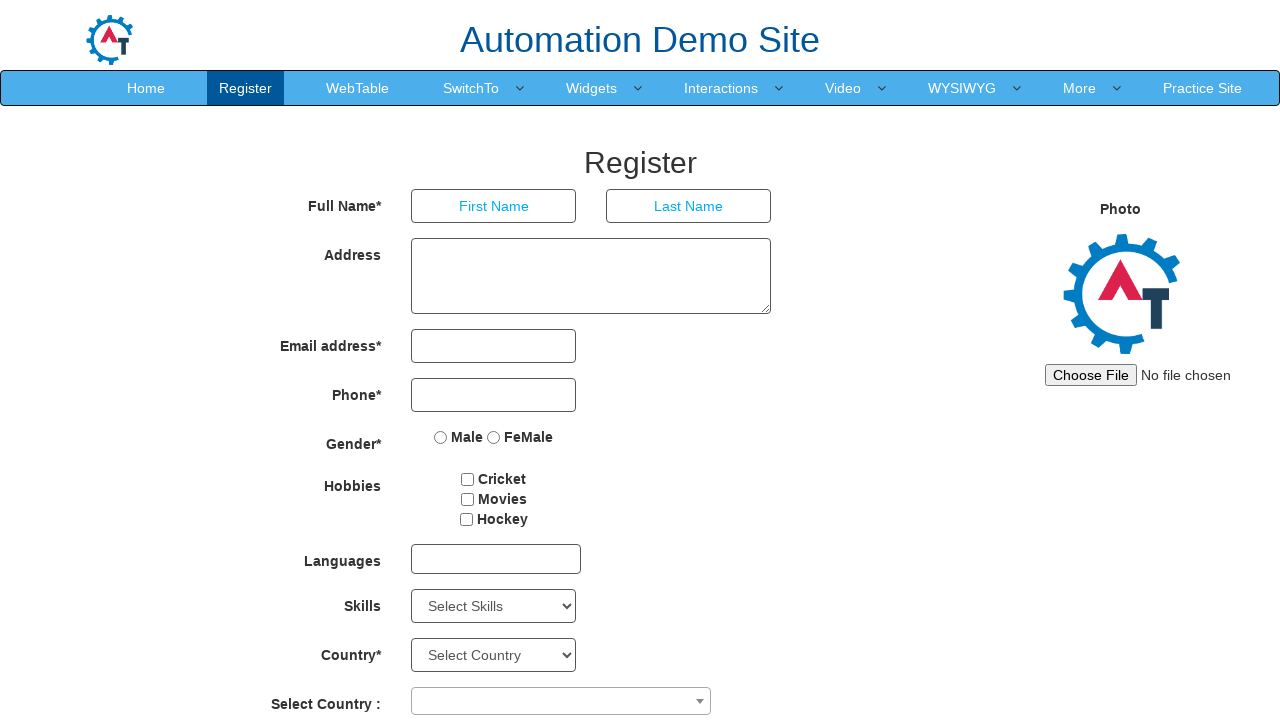

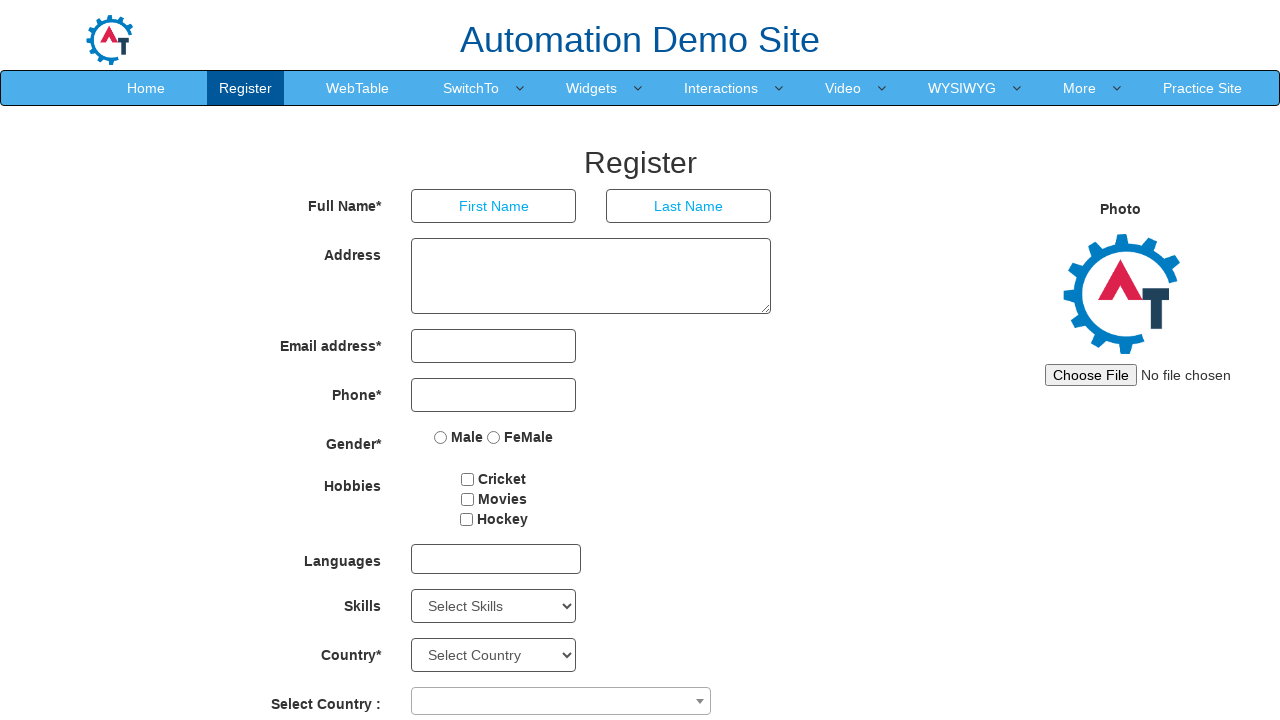